Tests navigation to the Buttons page and verifies the URL changes correctly

Starting URL: https://formy-project.herokuapp.com/

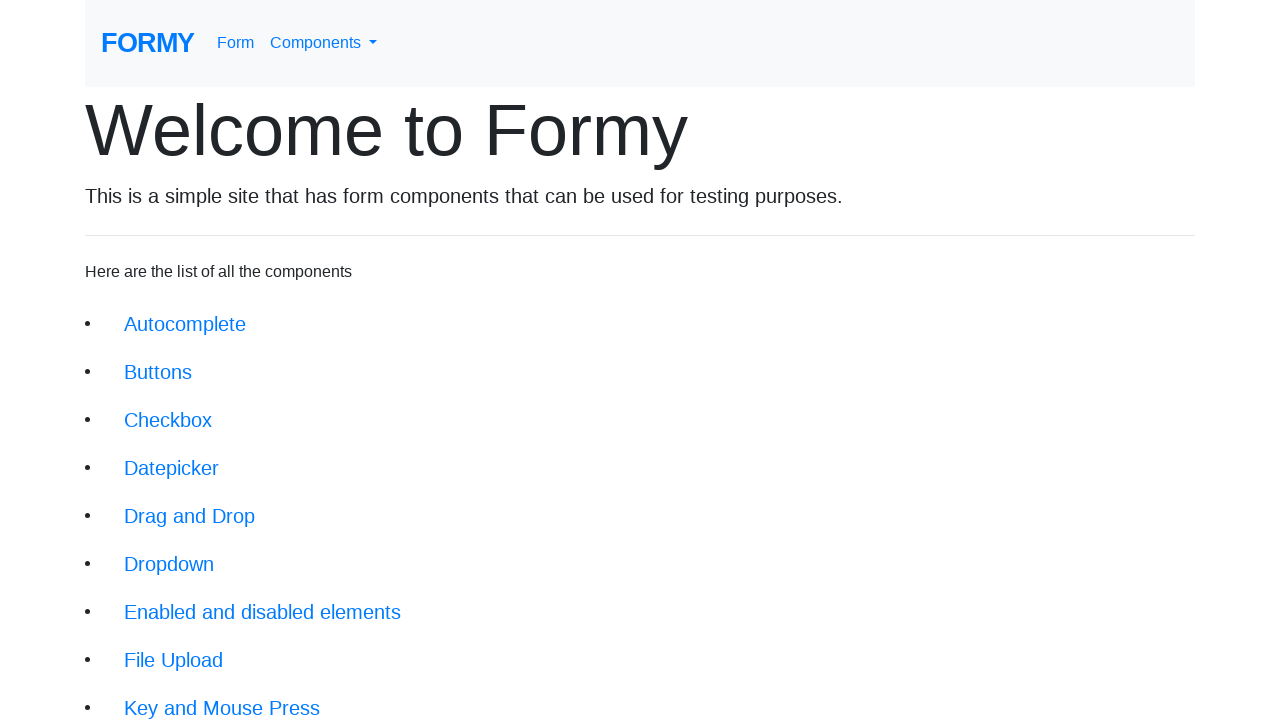

Clicked on the Buttons link at (158, 372) on xpath=//li/a[@href='/buttons']
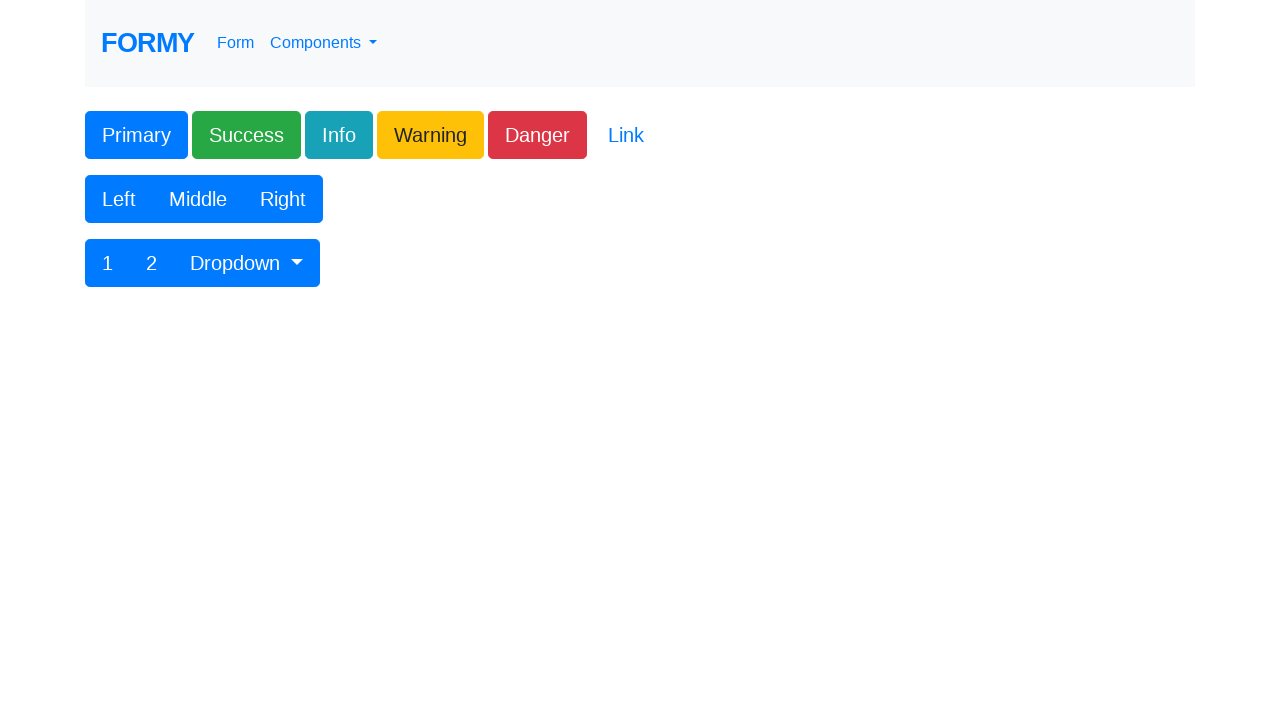

Navigation to Buttons page completed and URL verified as https://formy-project.herokuapp.com/buttons
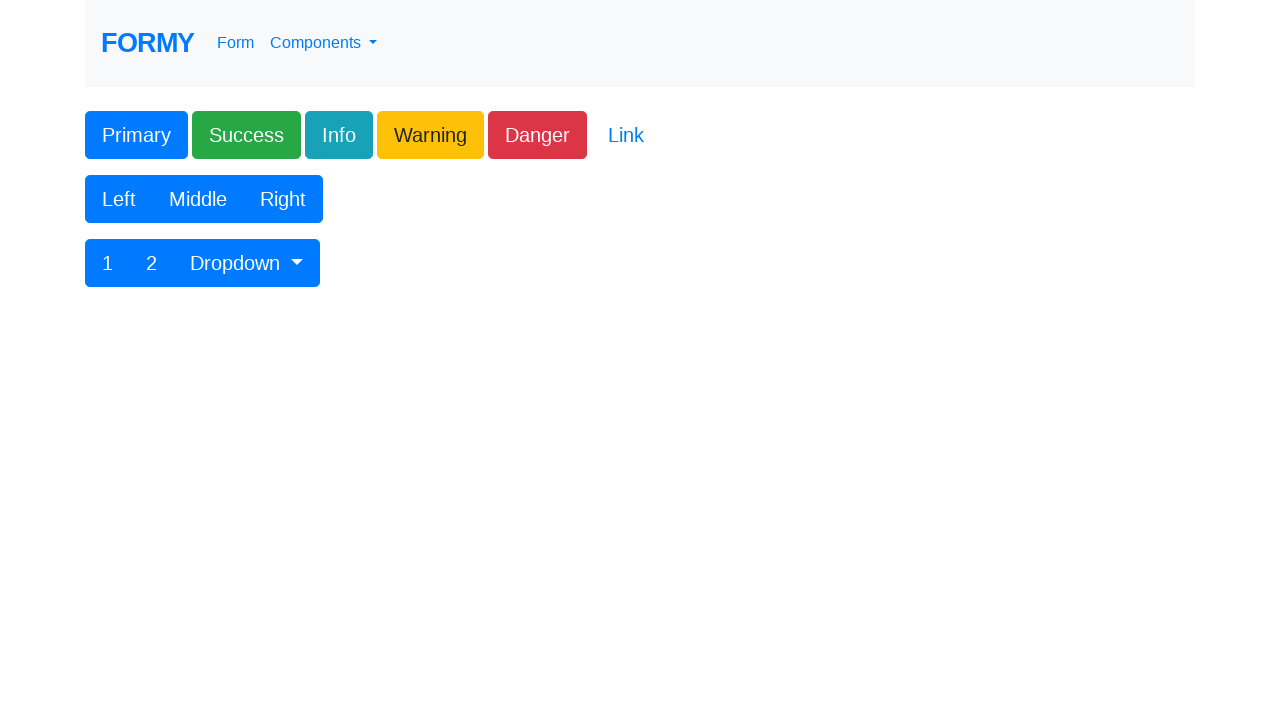

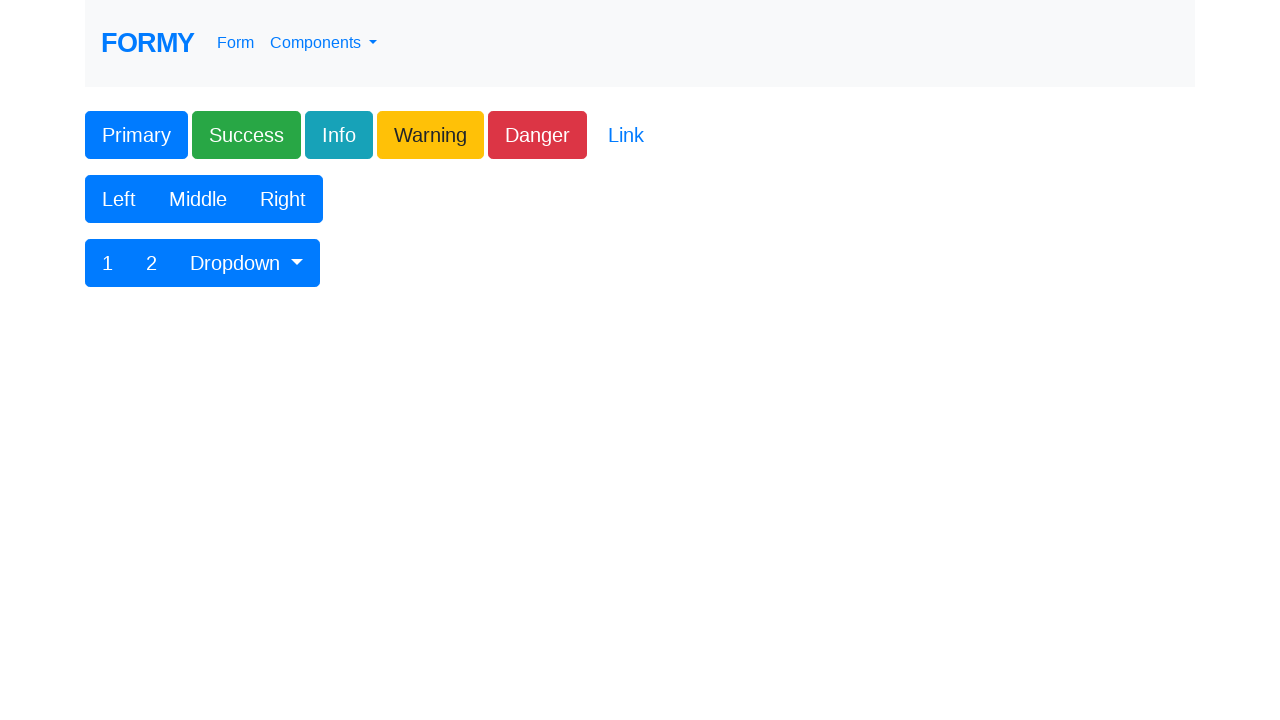